Navigates to a website and verifies that links are present on the page by waiting for anchor elements to load.

Starting URL: http://www.deadlinkcity.com/

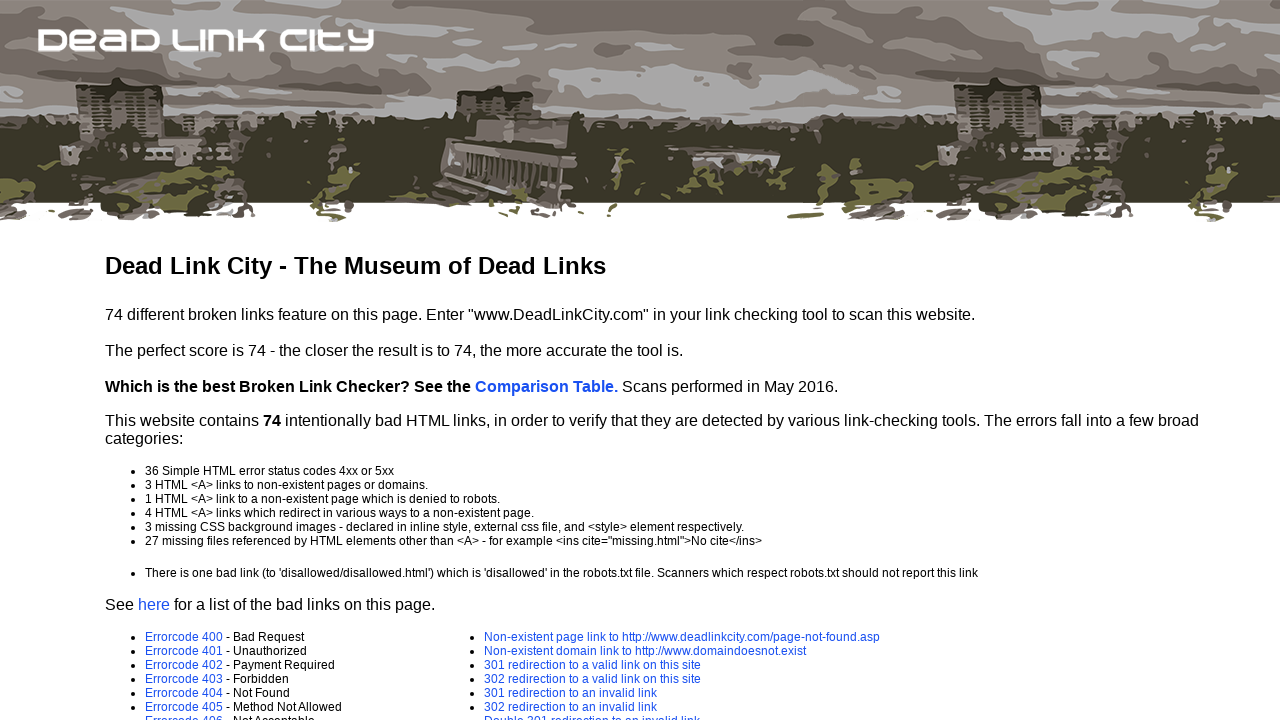

Navigated to http://www.deadlinkcity.com/ and waited for DOM to be content loaded
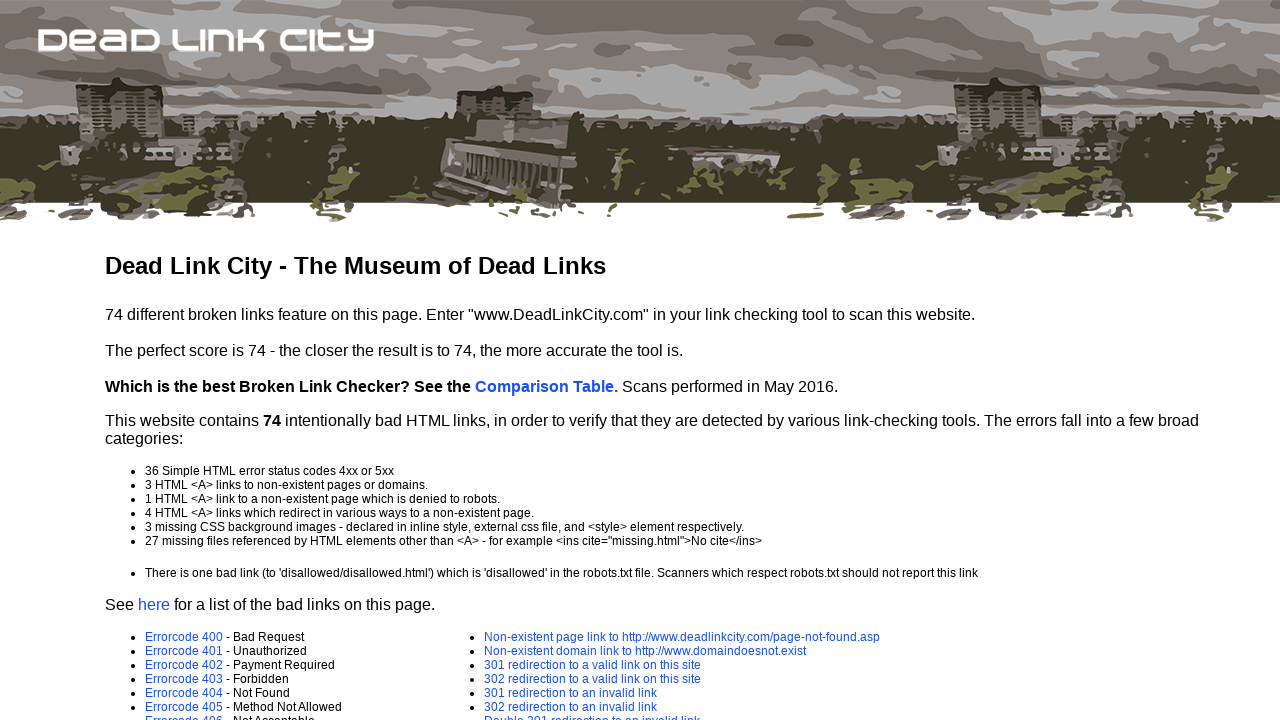

Verified anchor elements are present on the page
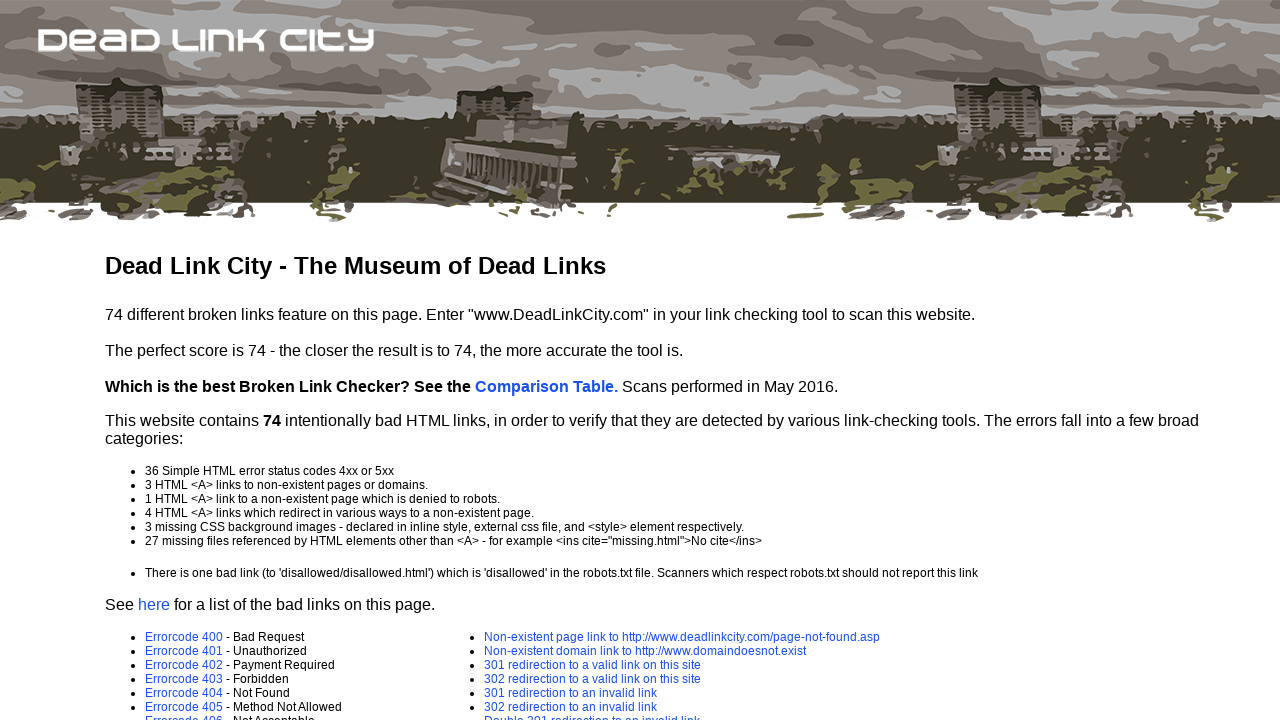

Retrieved all 48 anchor elements from the page
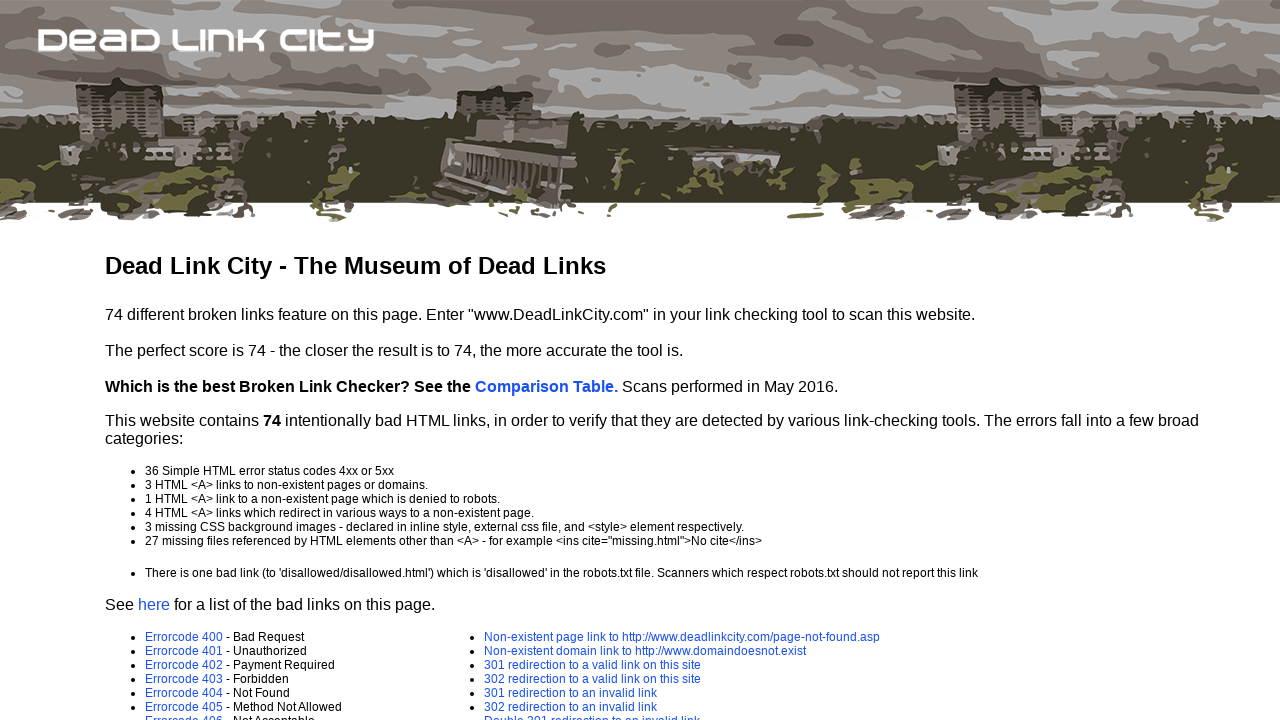

Clicked the first link with a valid href attribute at (546, 386) on a[href] >> nth=0
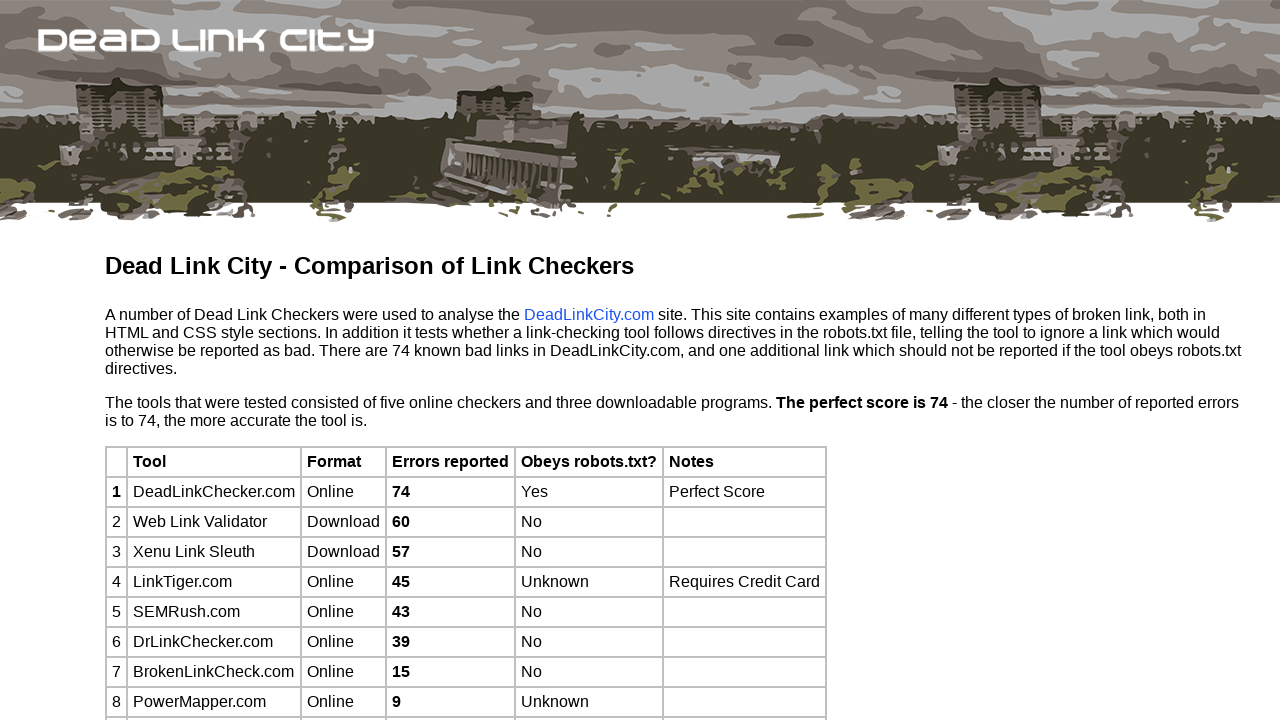

Waited for page load to complete after clicking link
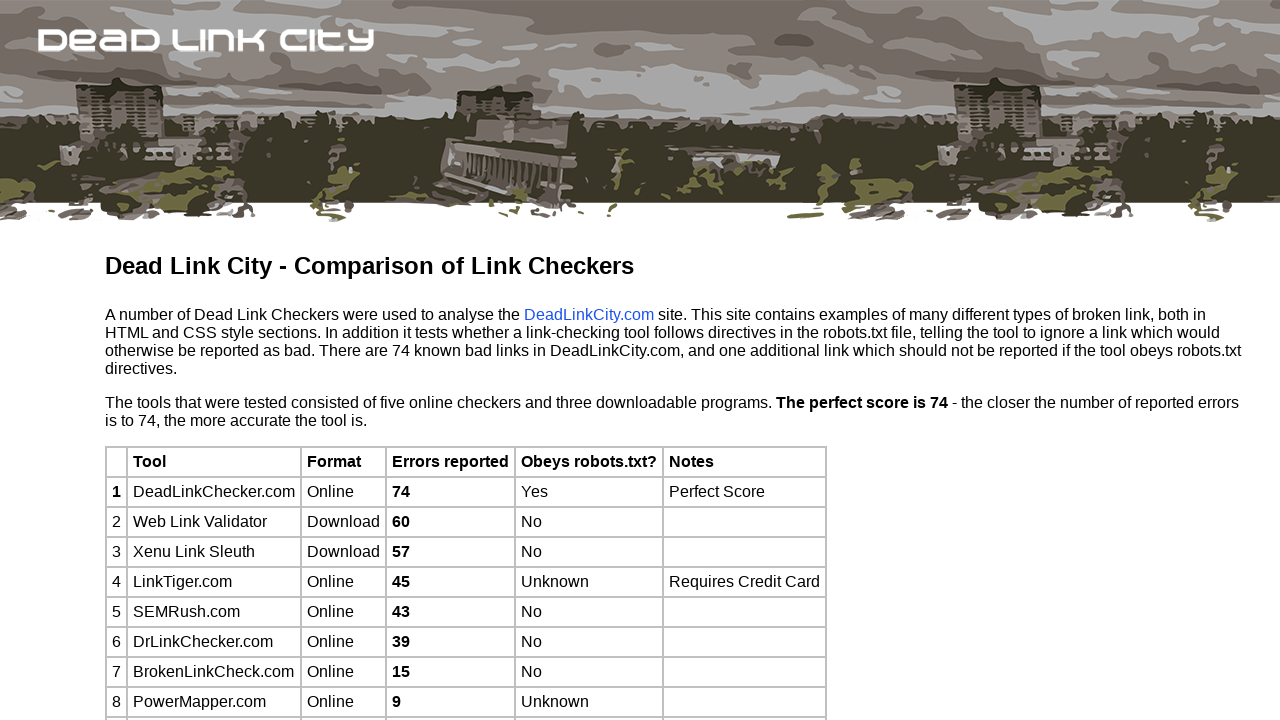

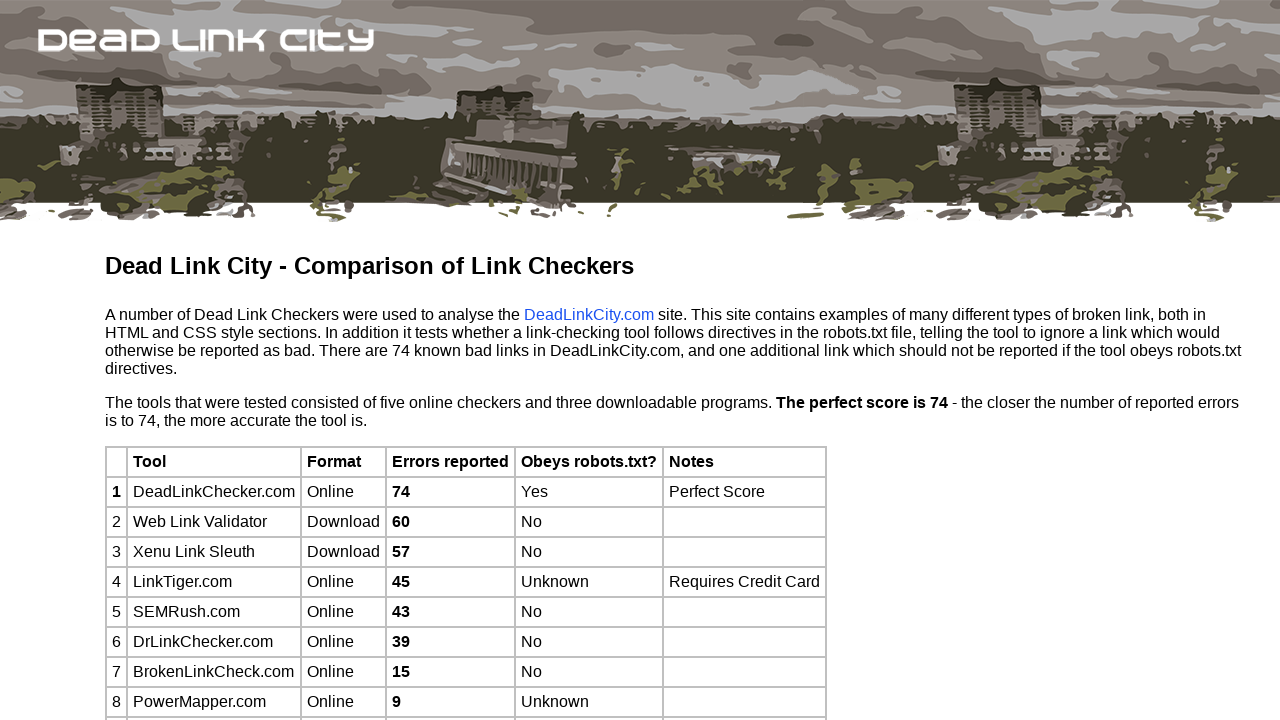